Tests browser navigation functionality in Edge by navigating between pages, using back/forward/refresh, and managing window states

Starting URL: https://cosmocode.io/automation-practice/

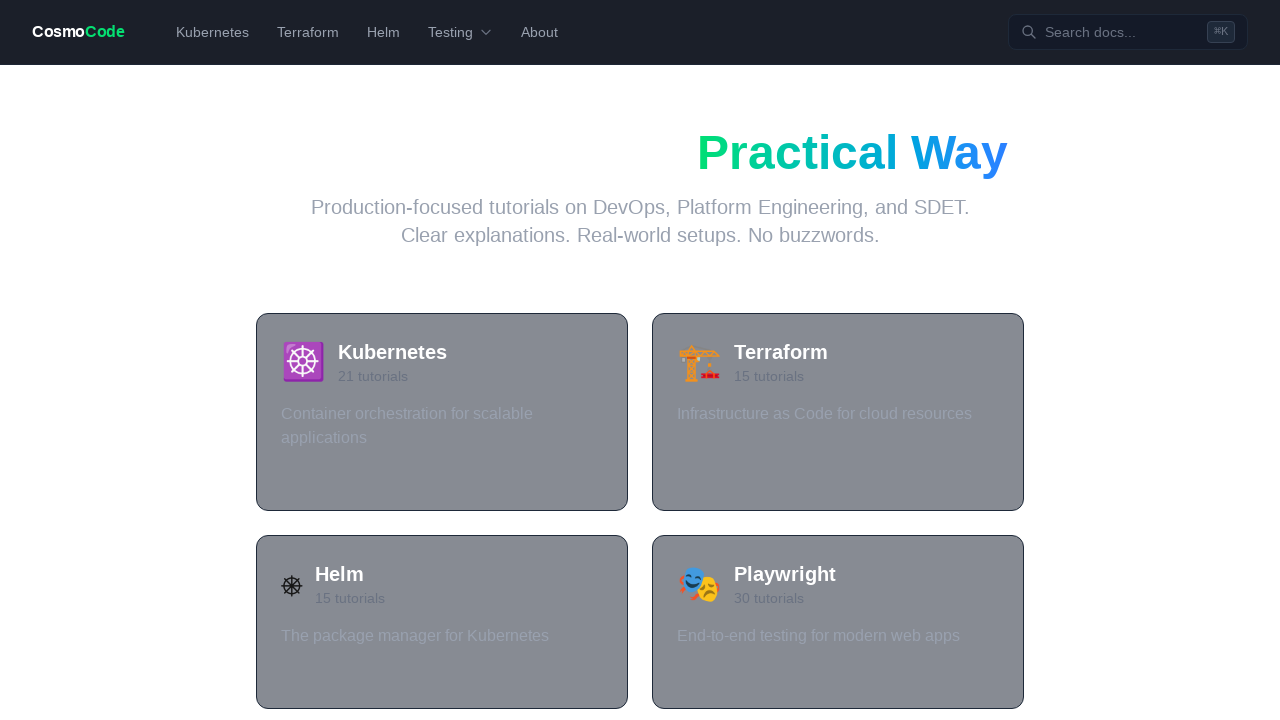

Navigated to https://selenium.dev
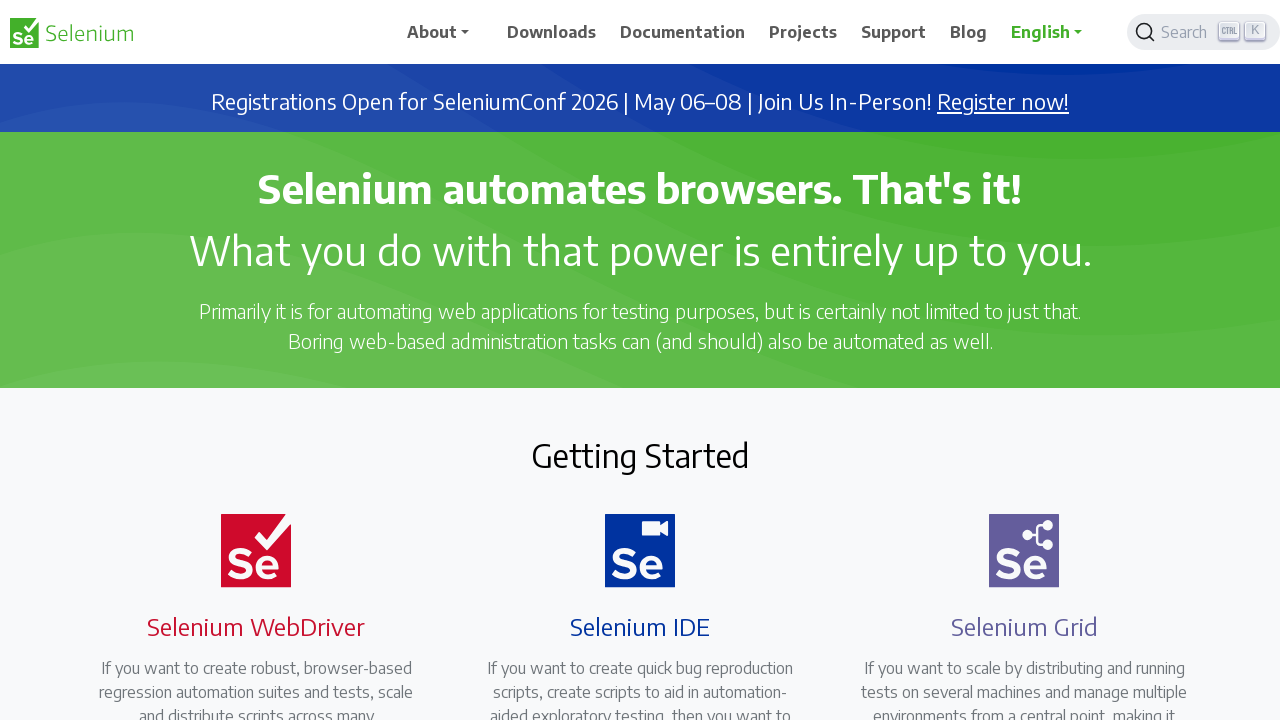

Navigated back to previous page (https://cosmocode.io/automation-practice/)
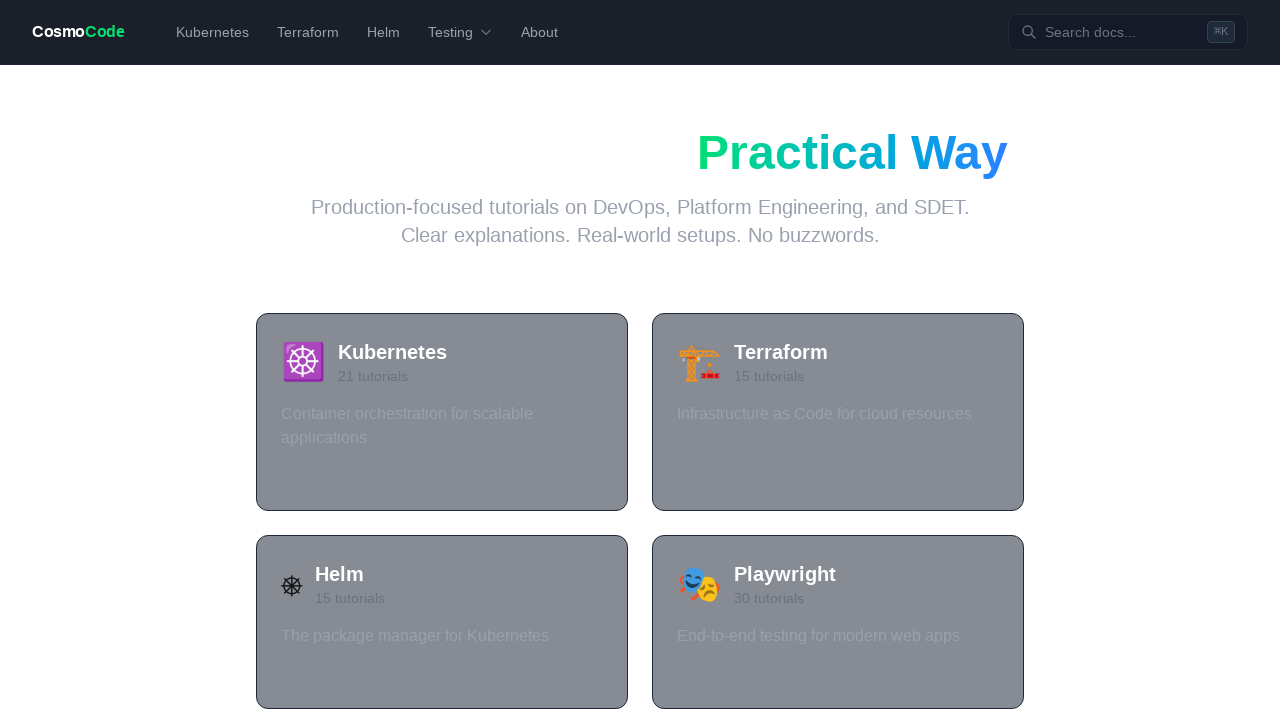

Navigated forward to https://selenium.dev
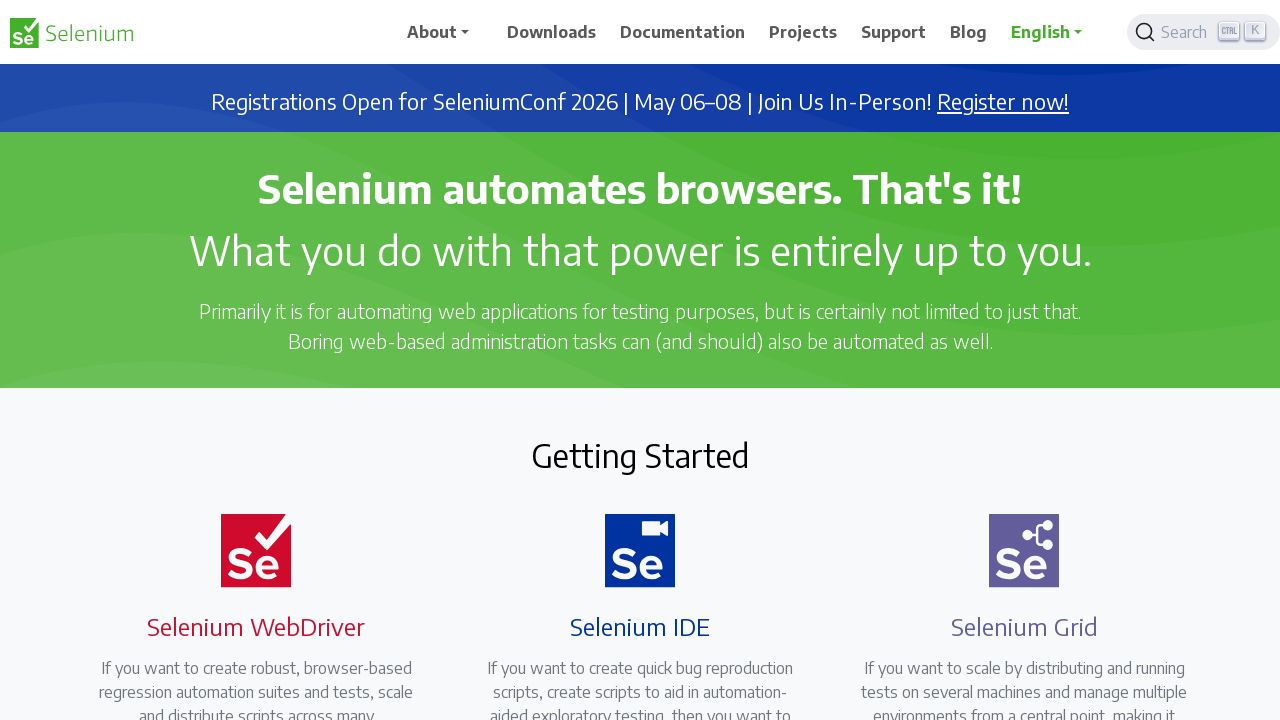

Refreshed the current page
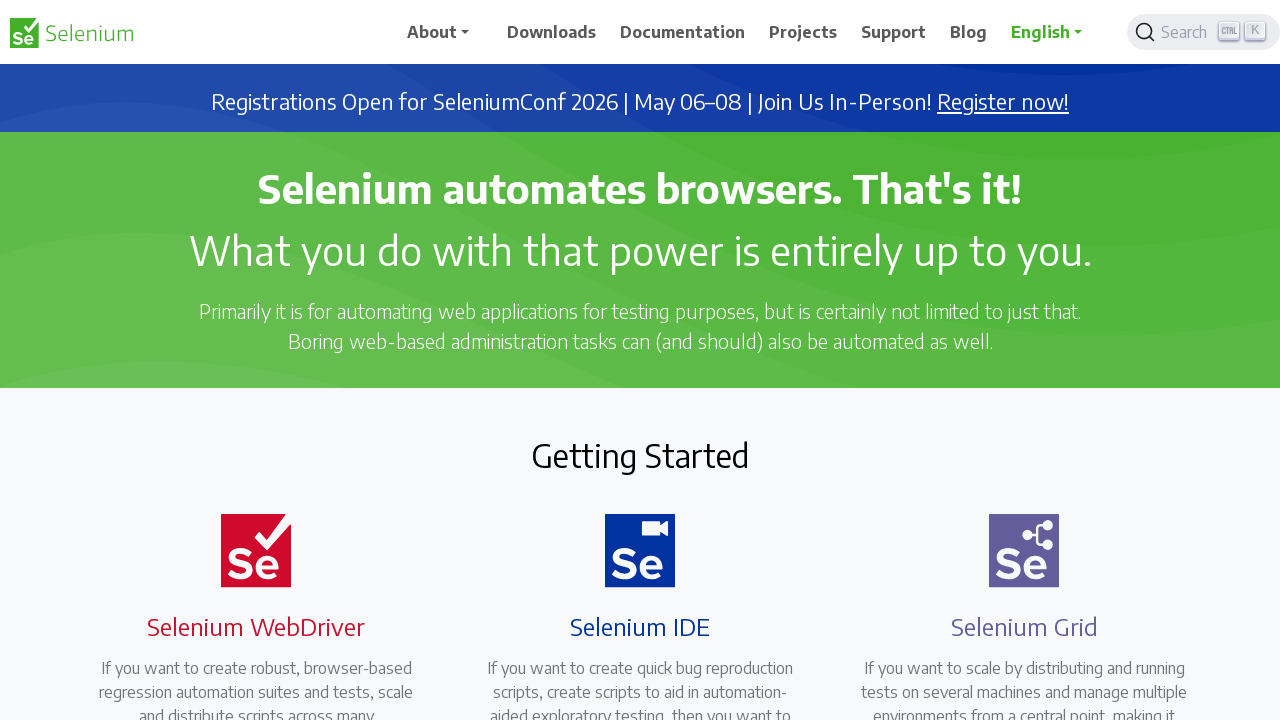

Maximized window by setting viewport to 1920x1080
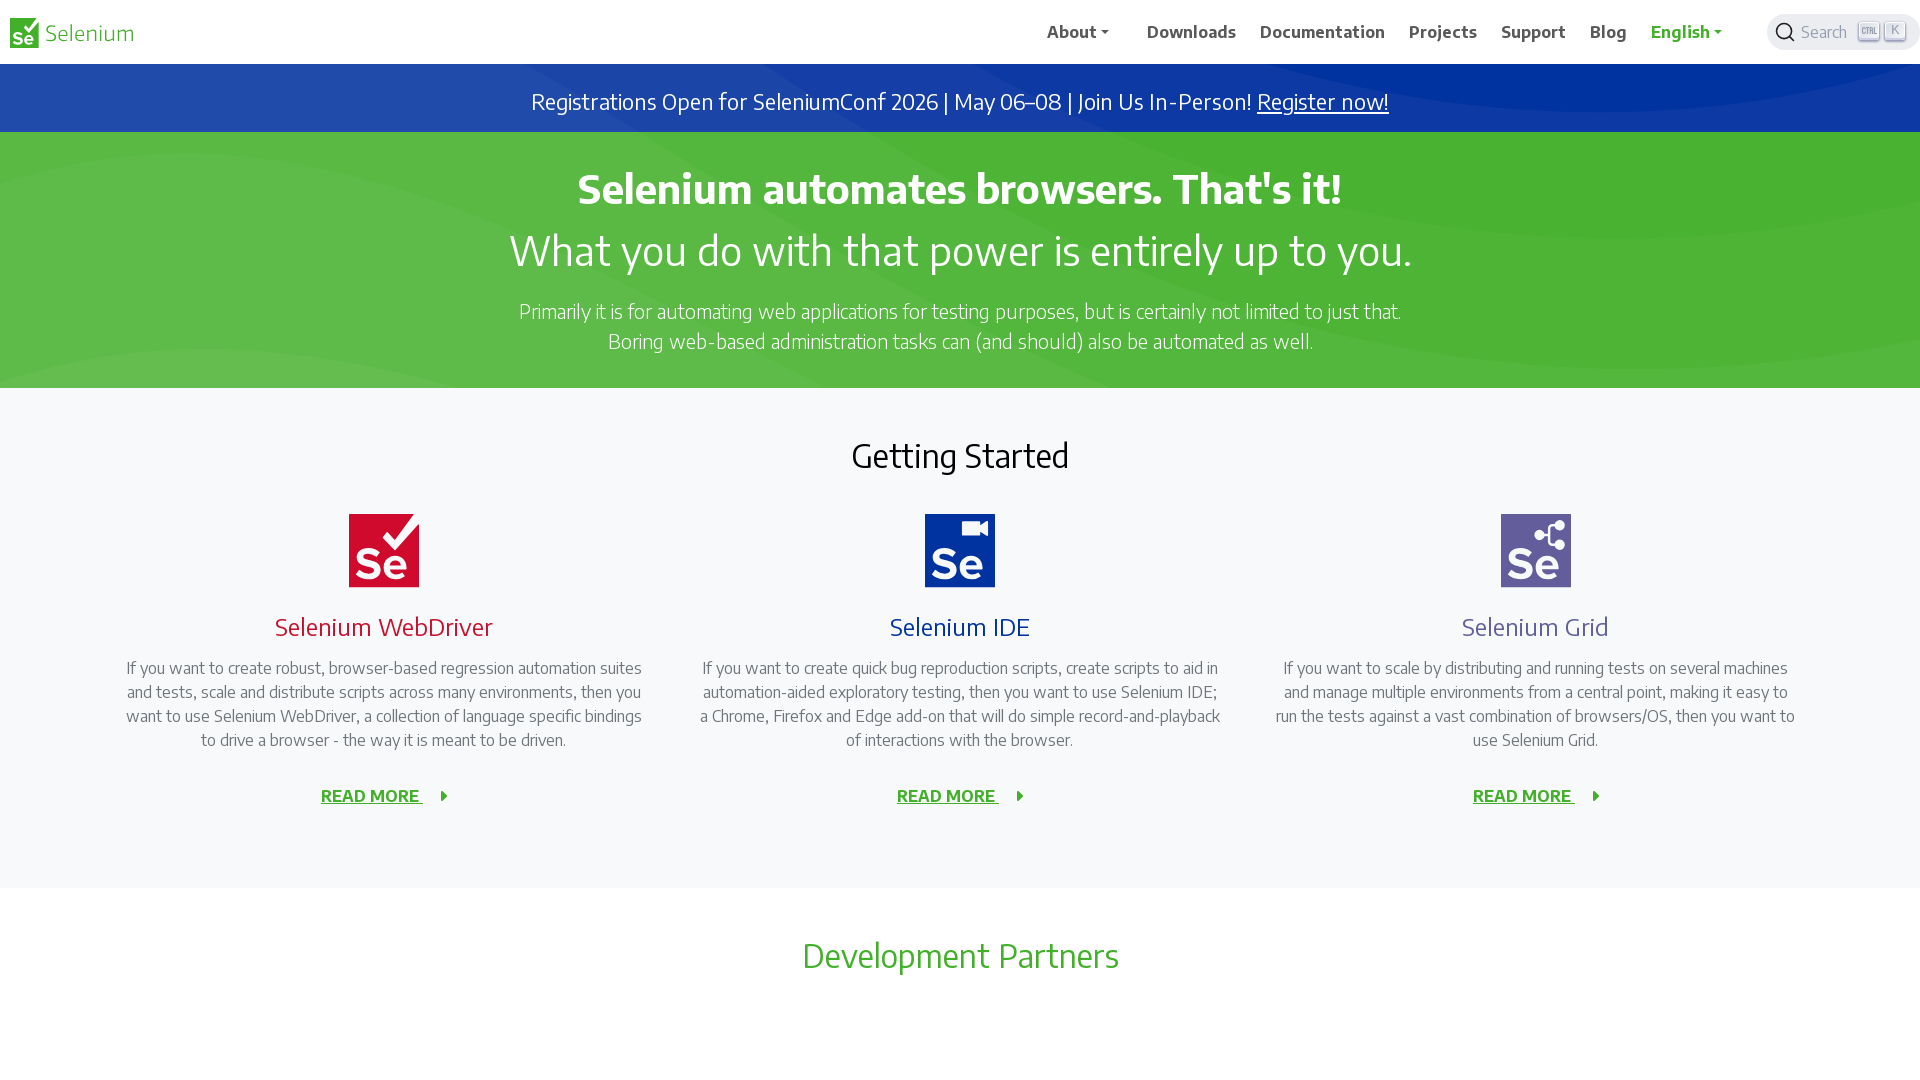

Simulated window minimize by setting viewport to 800x600
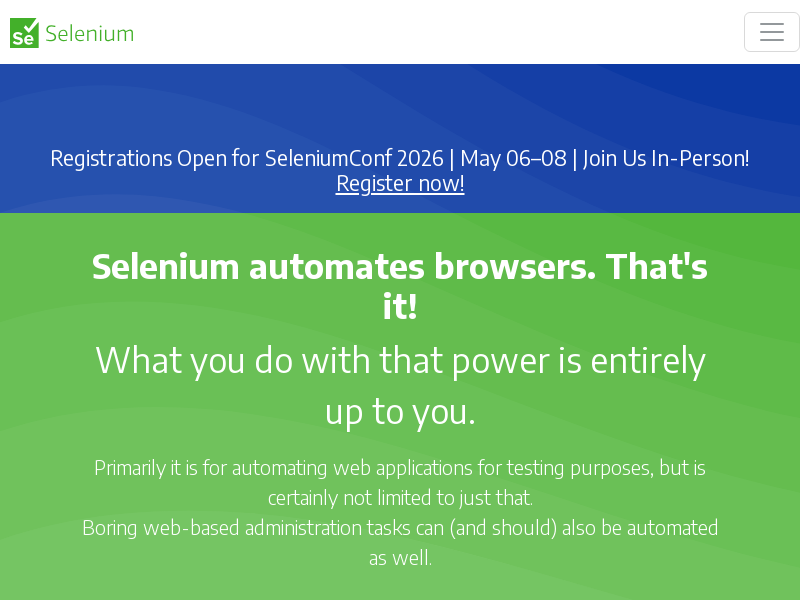

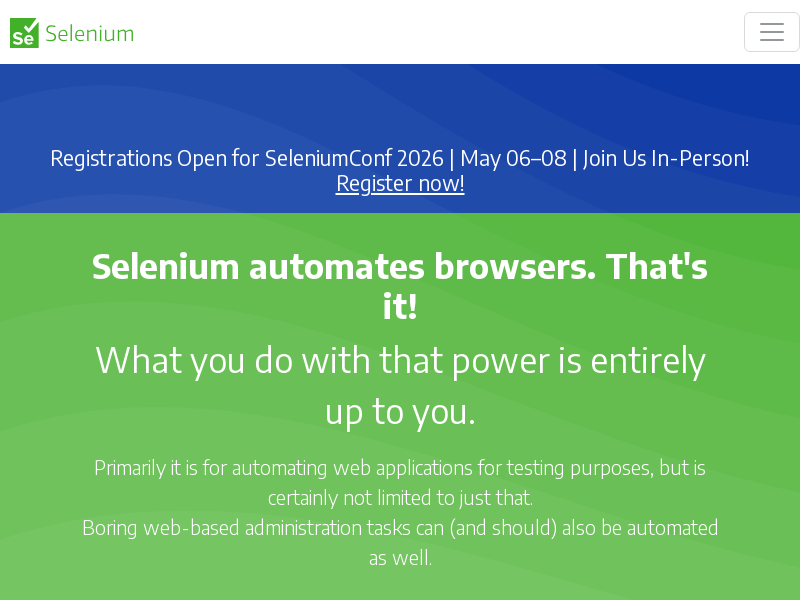